Tests dropdown selection by visible text, selecting "doc 4" from a dropdown menu

Starting URL: https://omayo.blogspot.com/

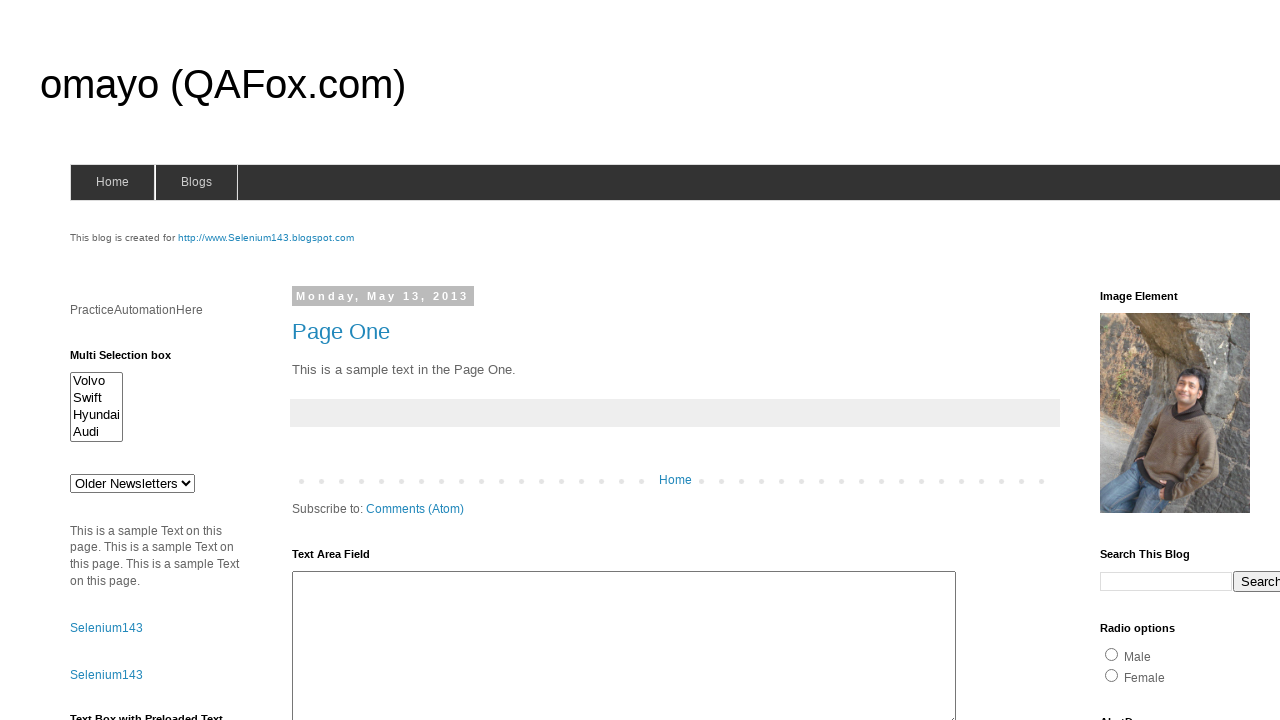

Located dropdown element with id 'drop1'
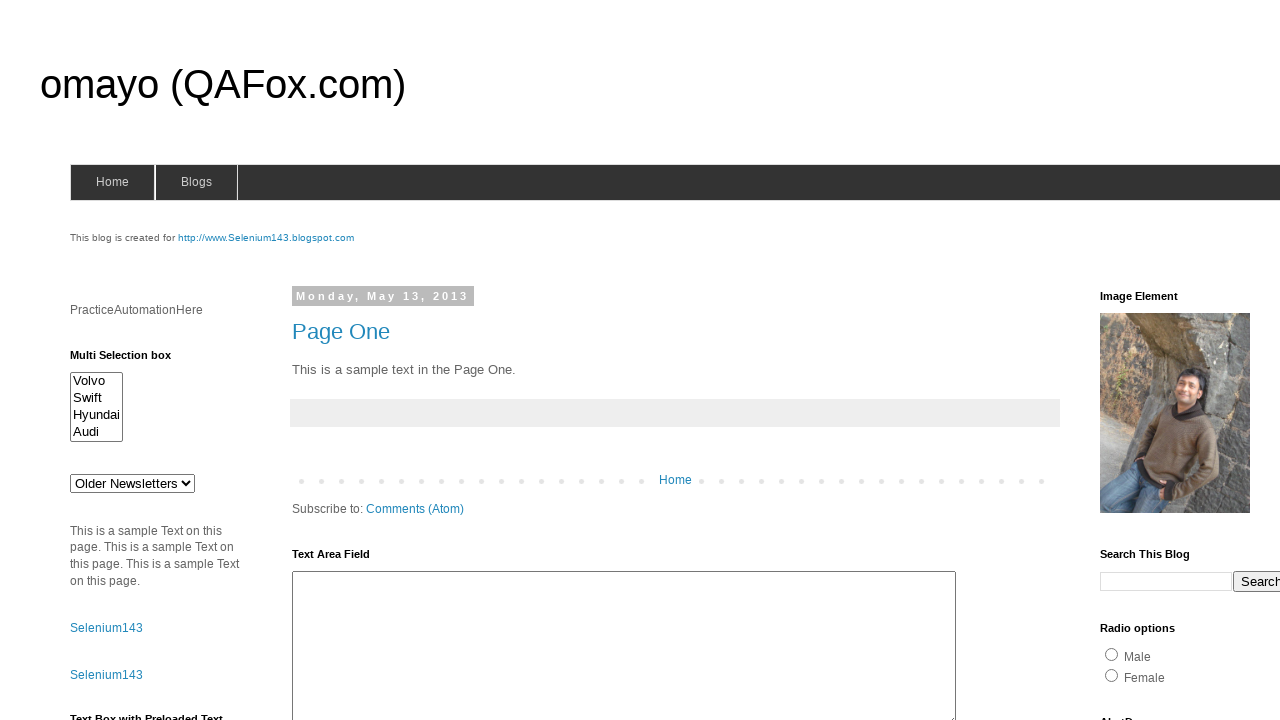

Selected 'doc 4' from dropdown by visible text on #drop1
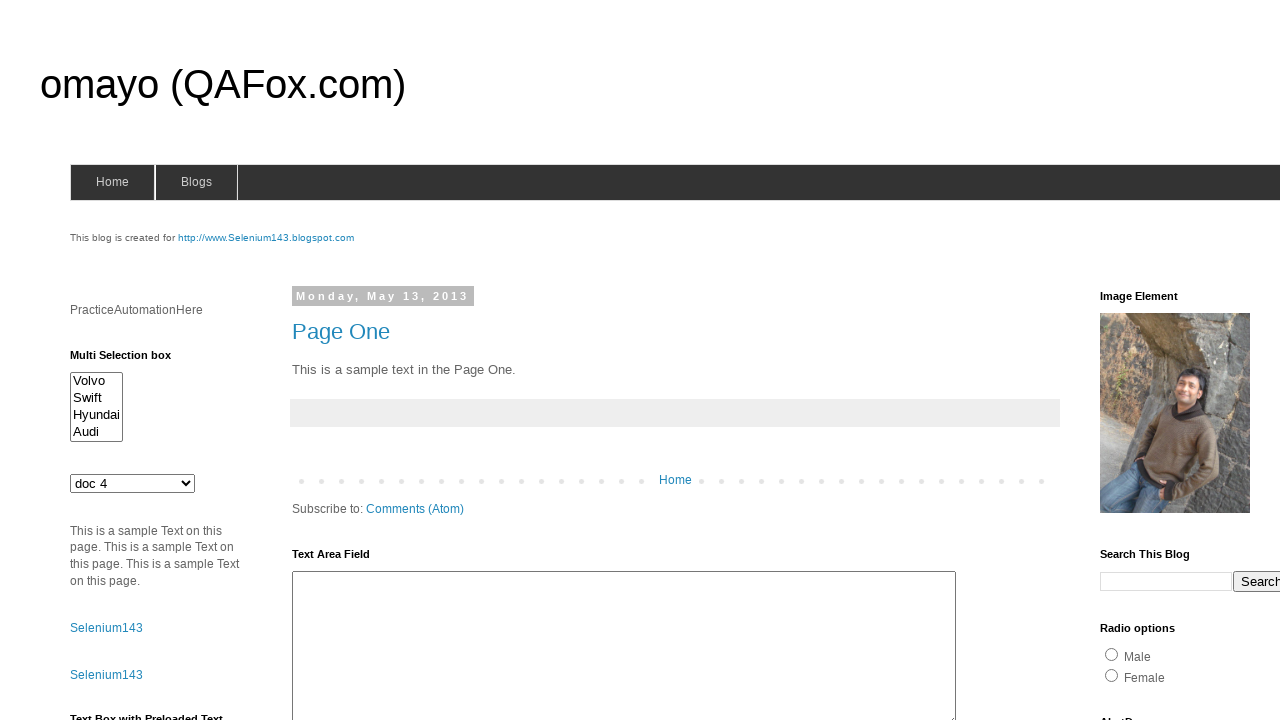

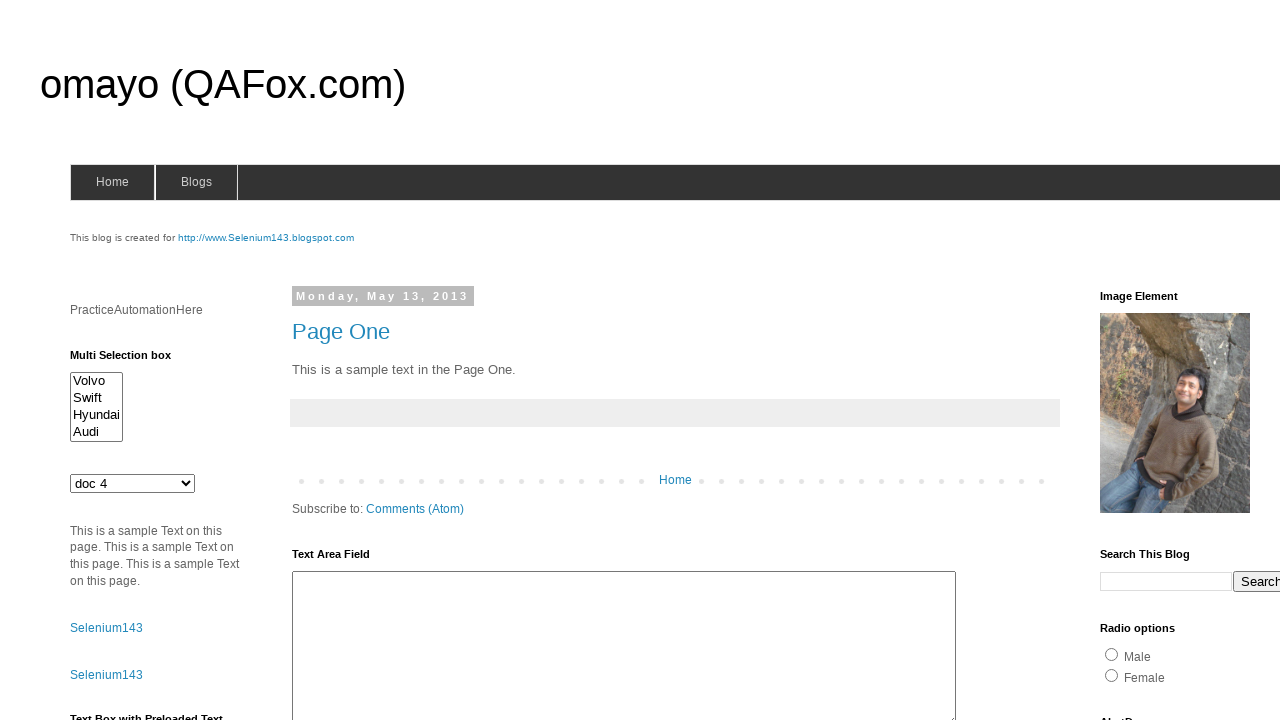